Tests keyboard actions by using Shift key modifier to type text in uppercase into a first name input field

Starting URL: https://awesomeqa.com/practice.html

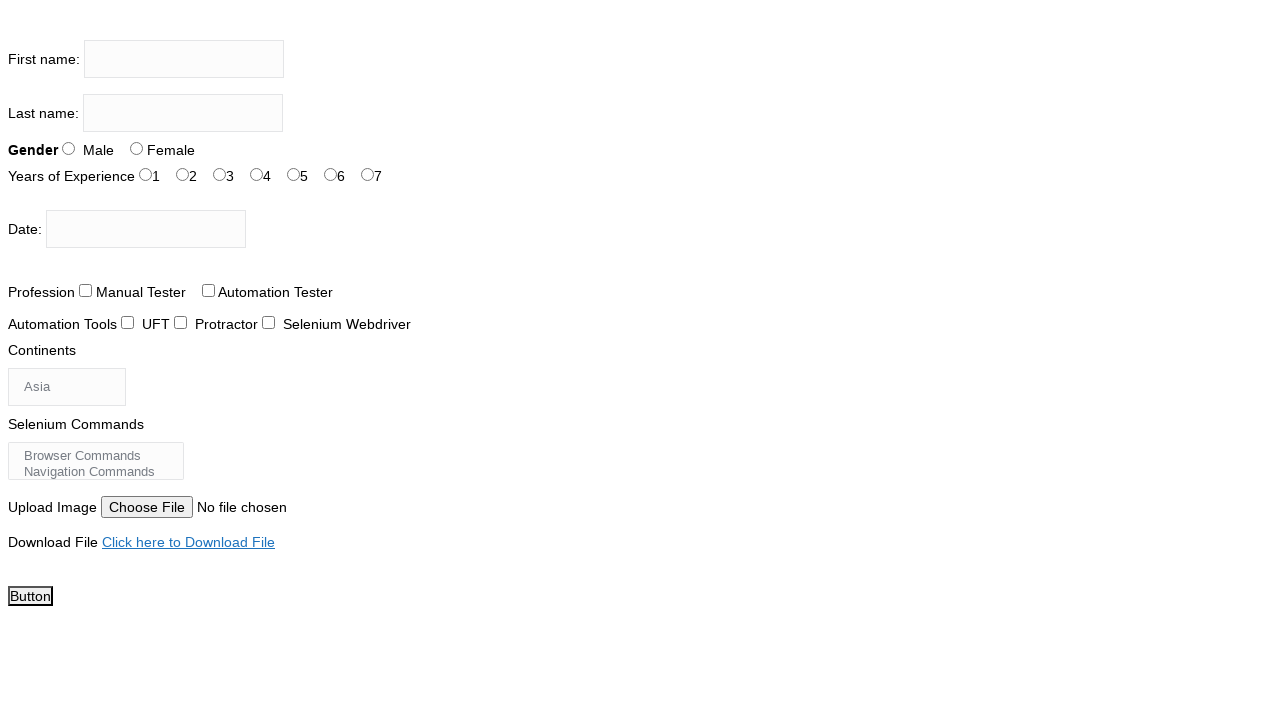

Clicked on the first name input field at (184, 59) on input[name='firstname']
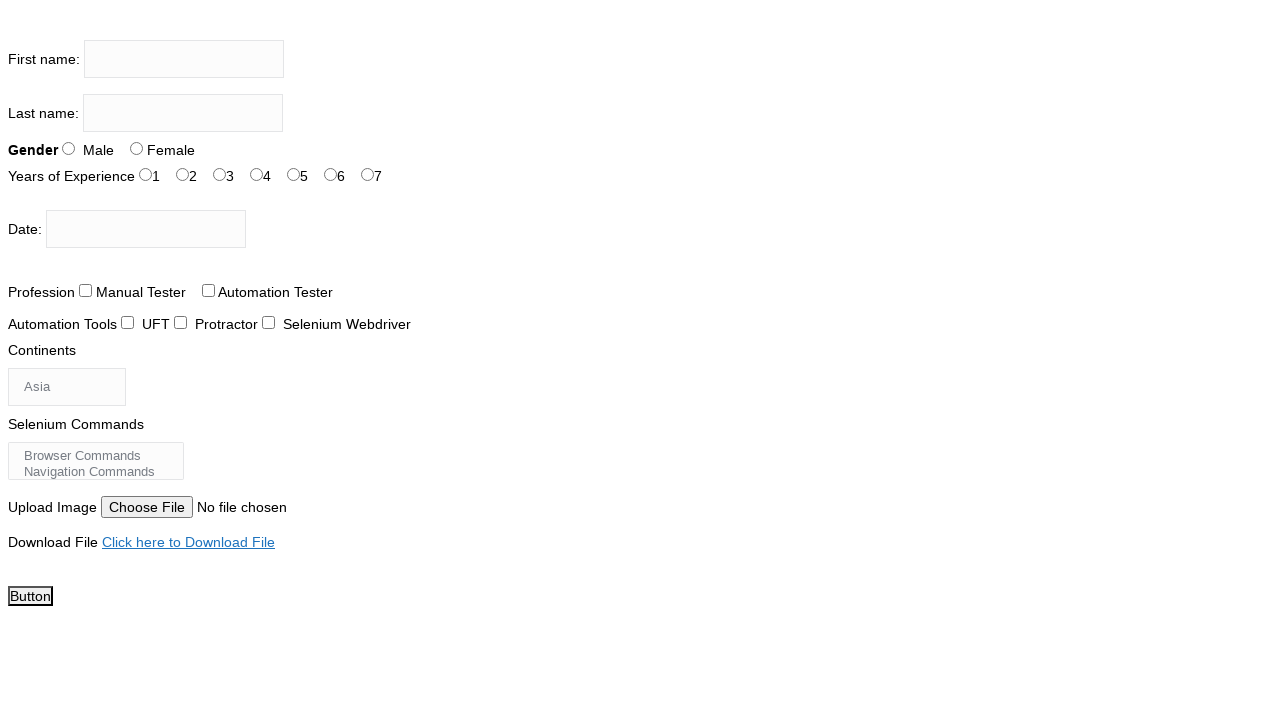

Pressed and held the Shift key
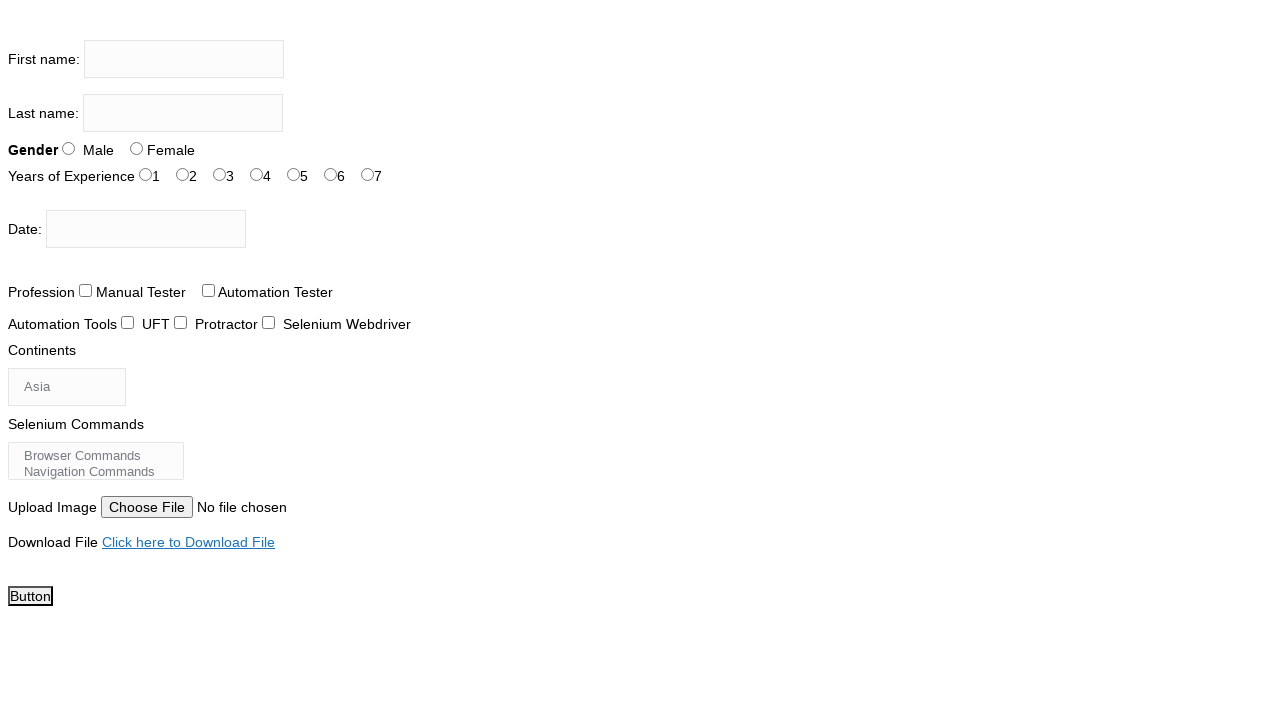

Typed 'the testing academy' with Shift held down for uppercase text
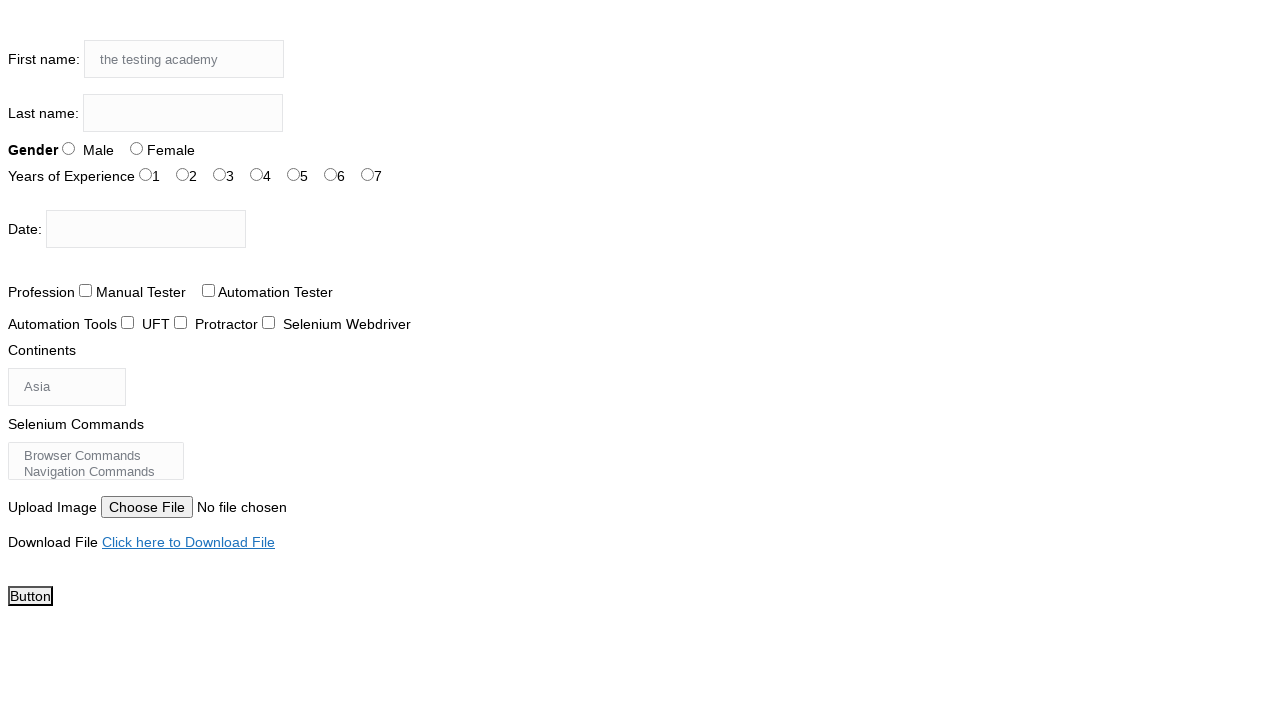

Released the Shift key
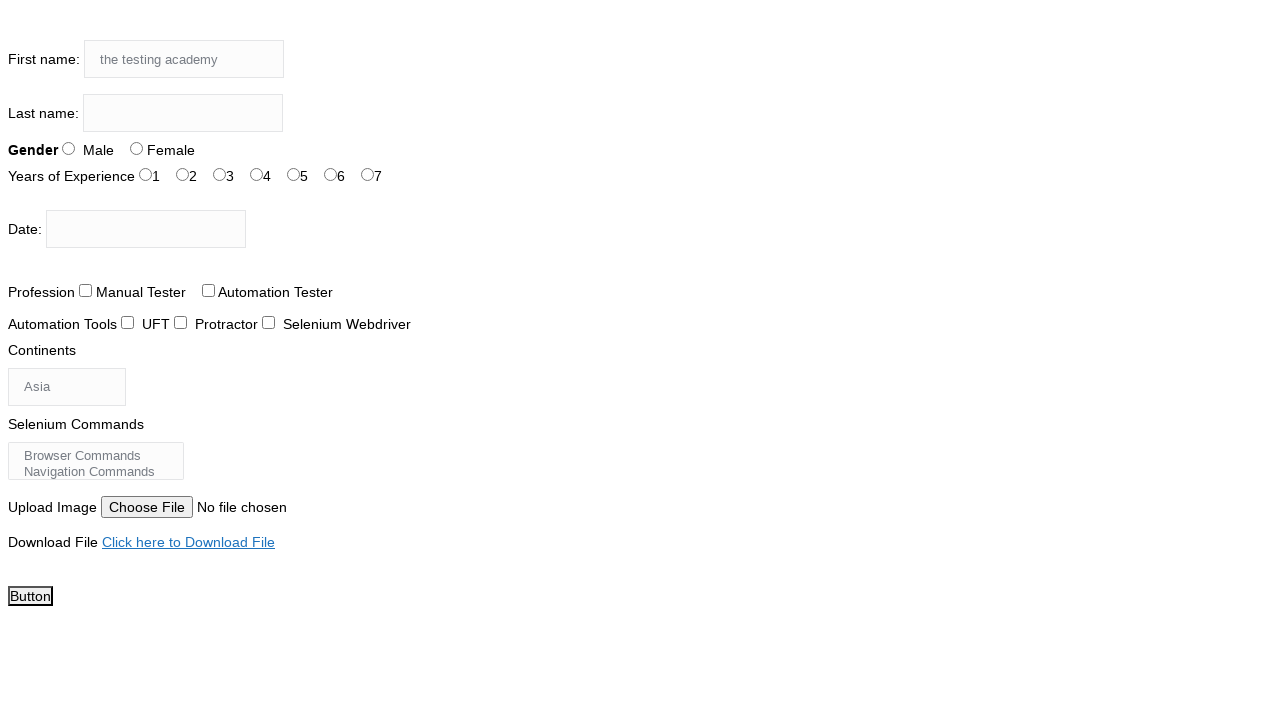

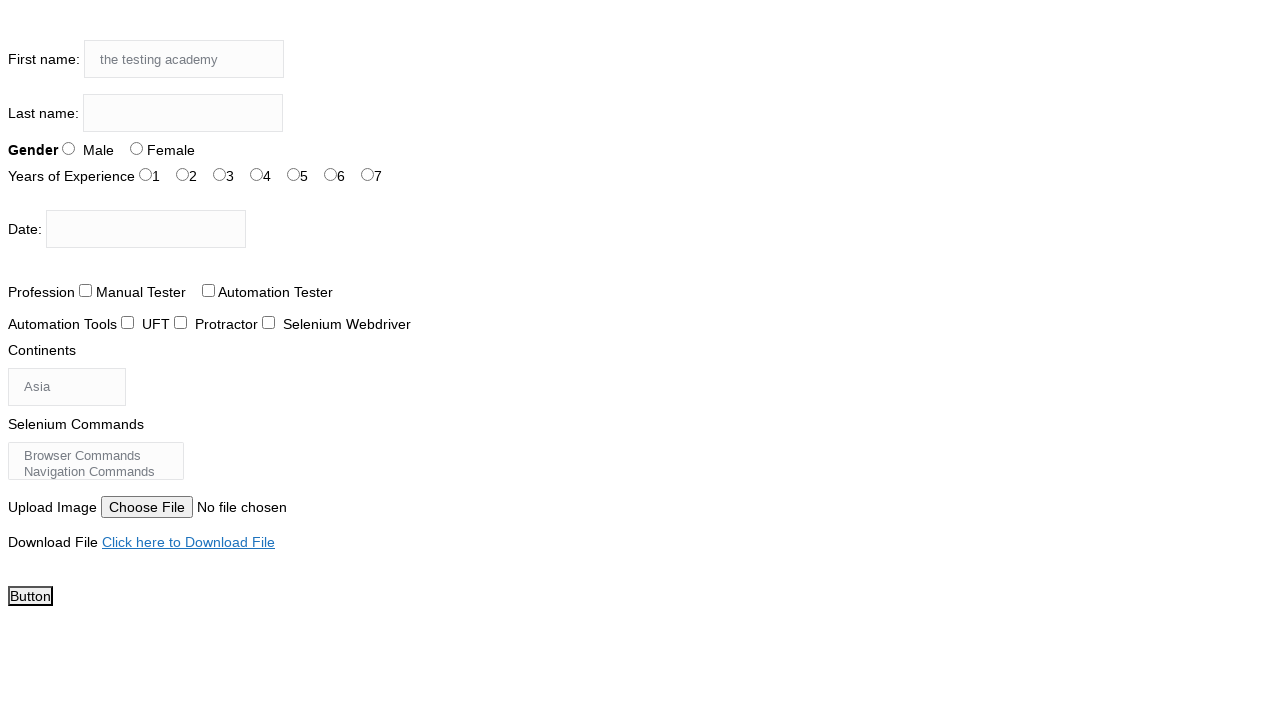